Navigates to a file input form page and waits for it to load. The original script appears to be incomplete as it doesn't perform any interactions with the form elements.

Starting URL: http://suninjuly.github.io/file_input.html

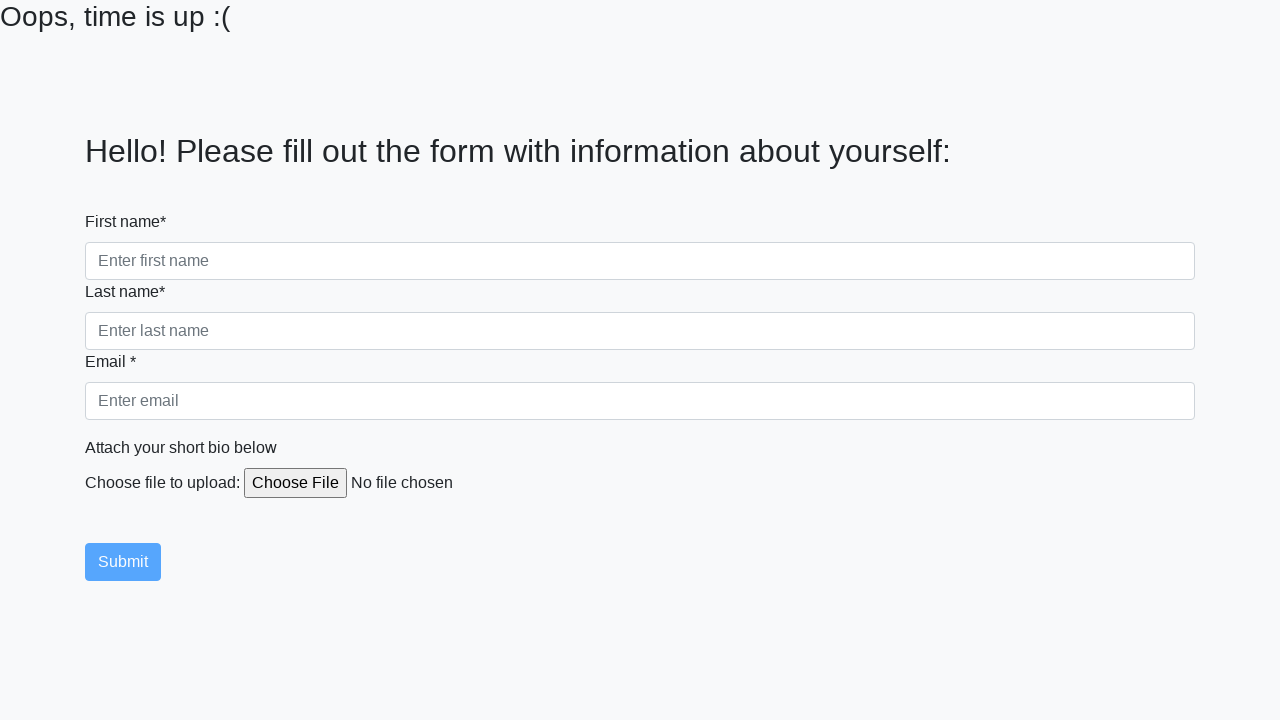

Navigated to file input form page
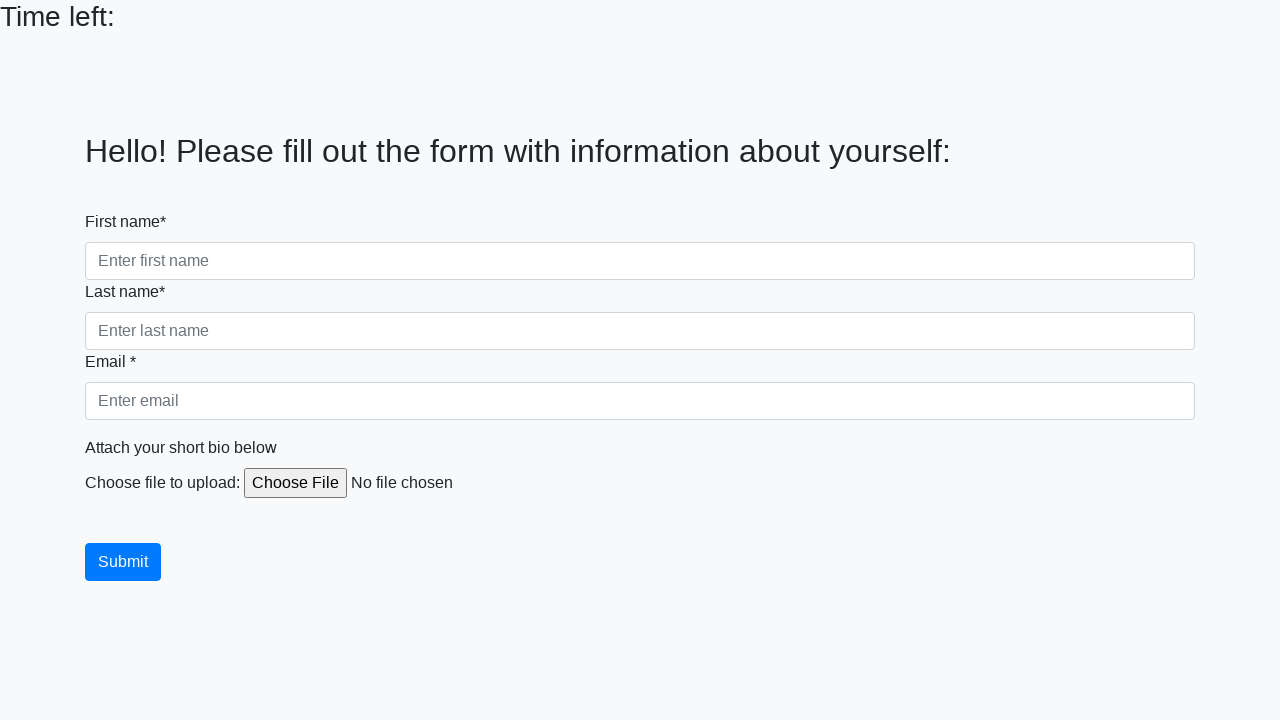

File input element loaded and ready
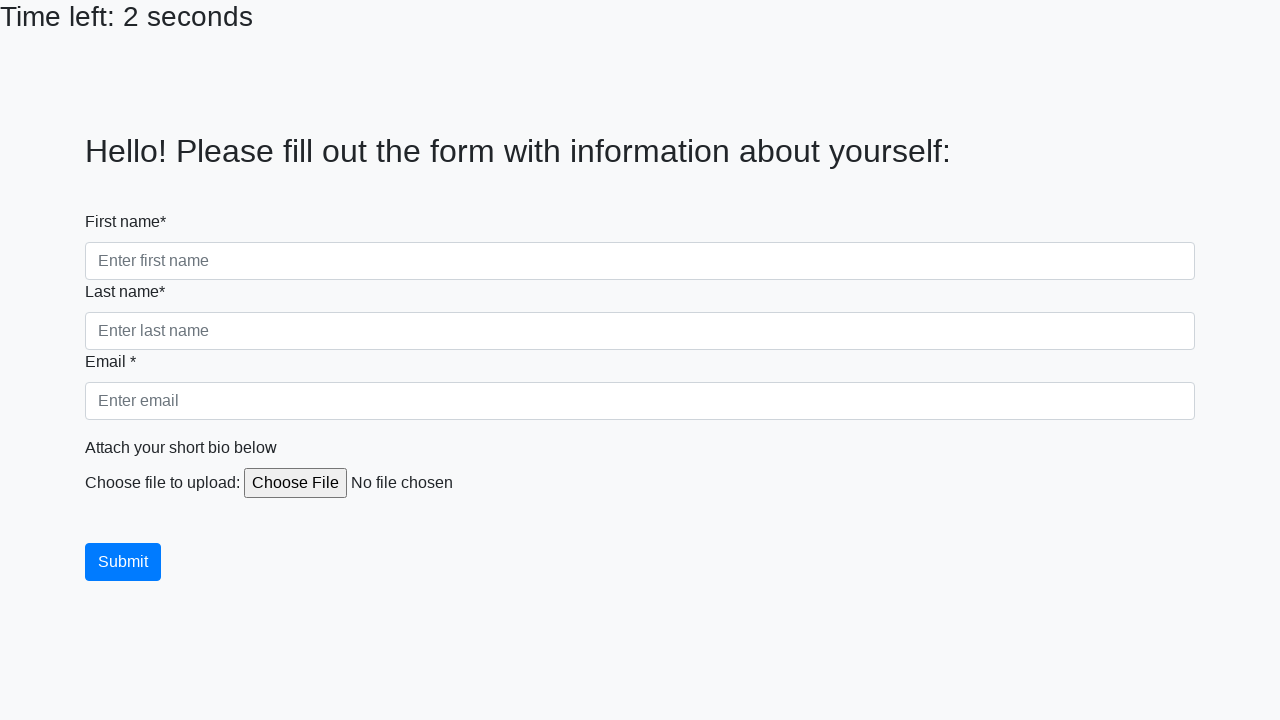

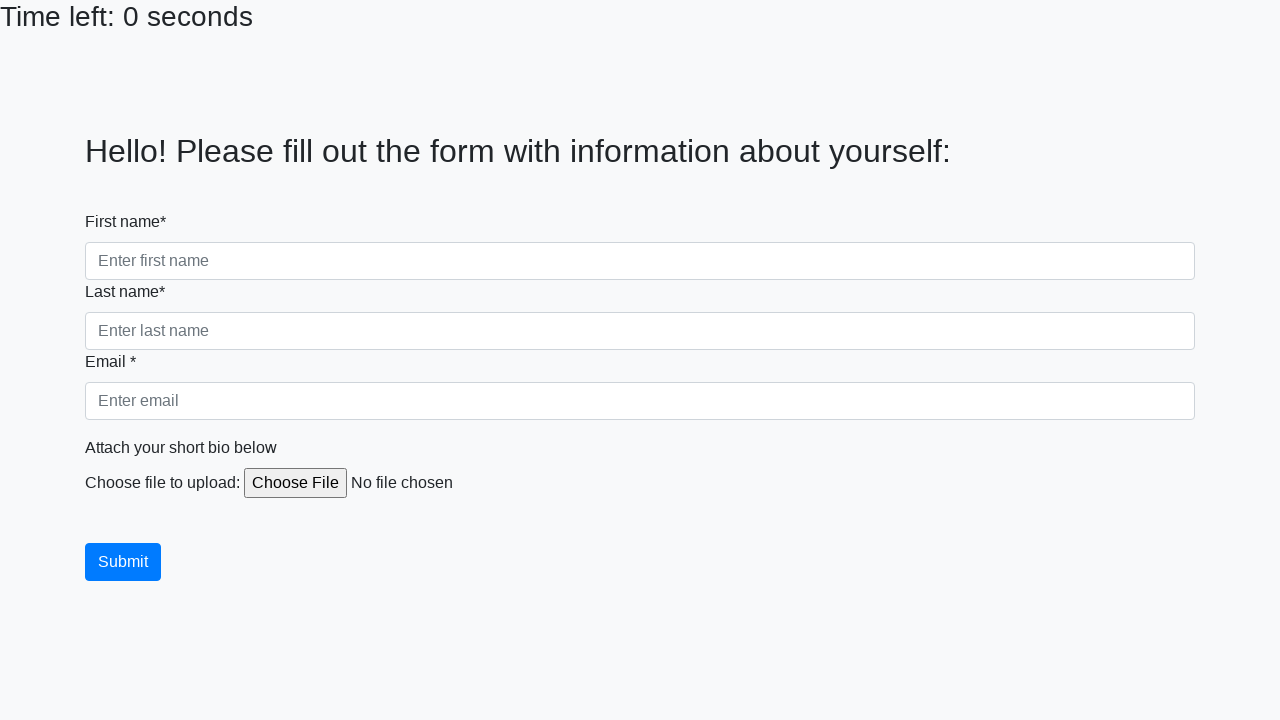